Tests React Semantic UI dropdown by selecting different friend names from the dropdown

Starting URL: https://react.semantic-ui.com/maximize/dropdown-example-selection/

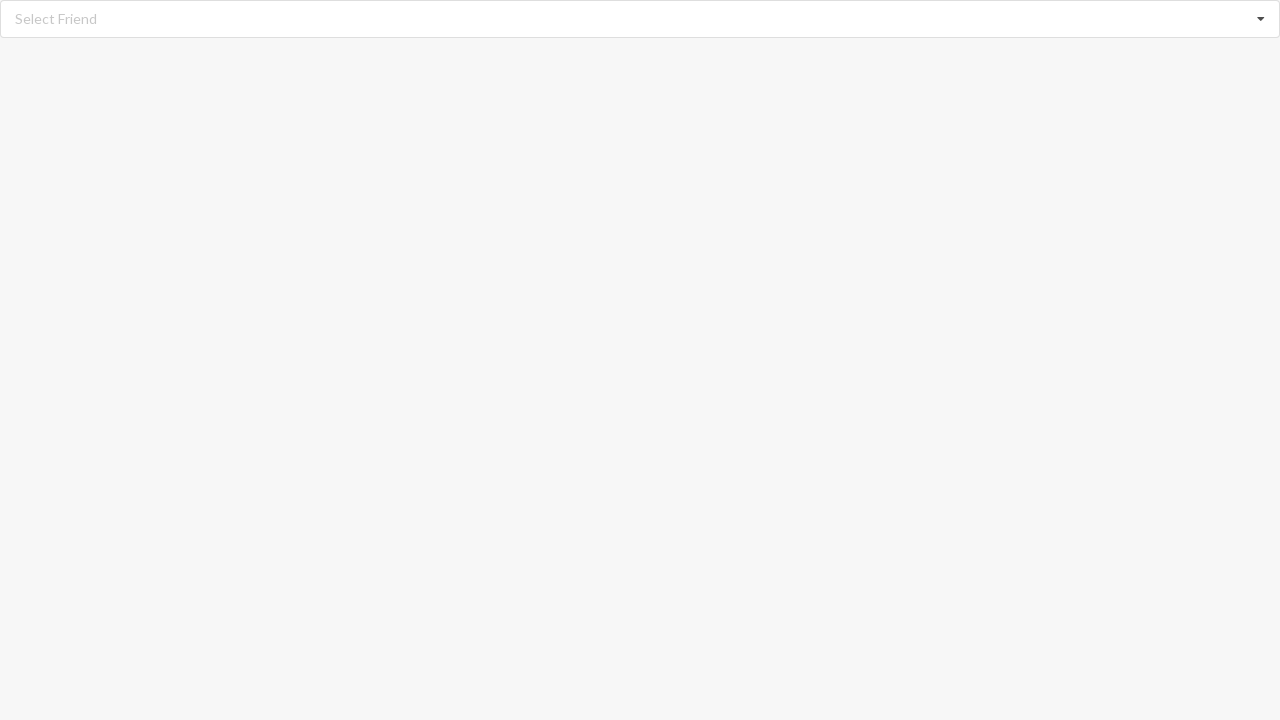

Clicked dropdown icon to open friend selection menu at (1261, 19) on i.dropdown.icon
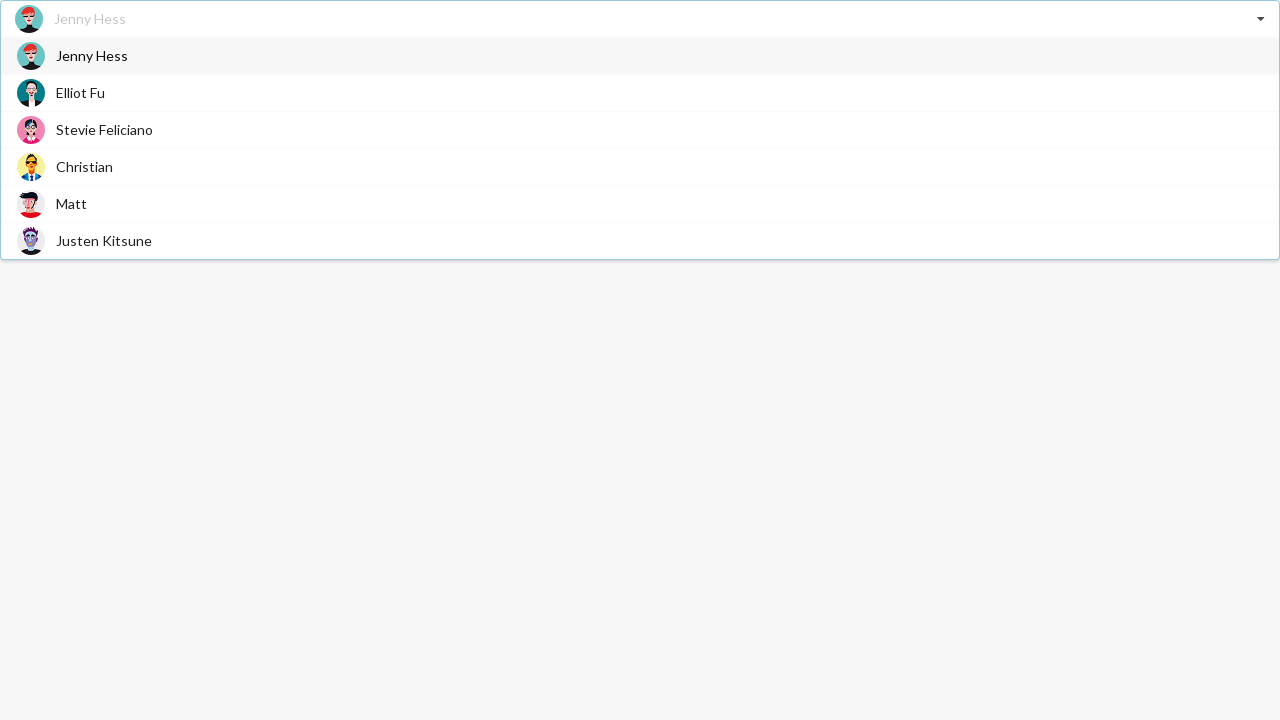

Selected 'Justen Kitsune' from dropdown at (104, 240) on xpath=//div[@role='option']/span[text()='Justen Kitsune']
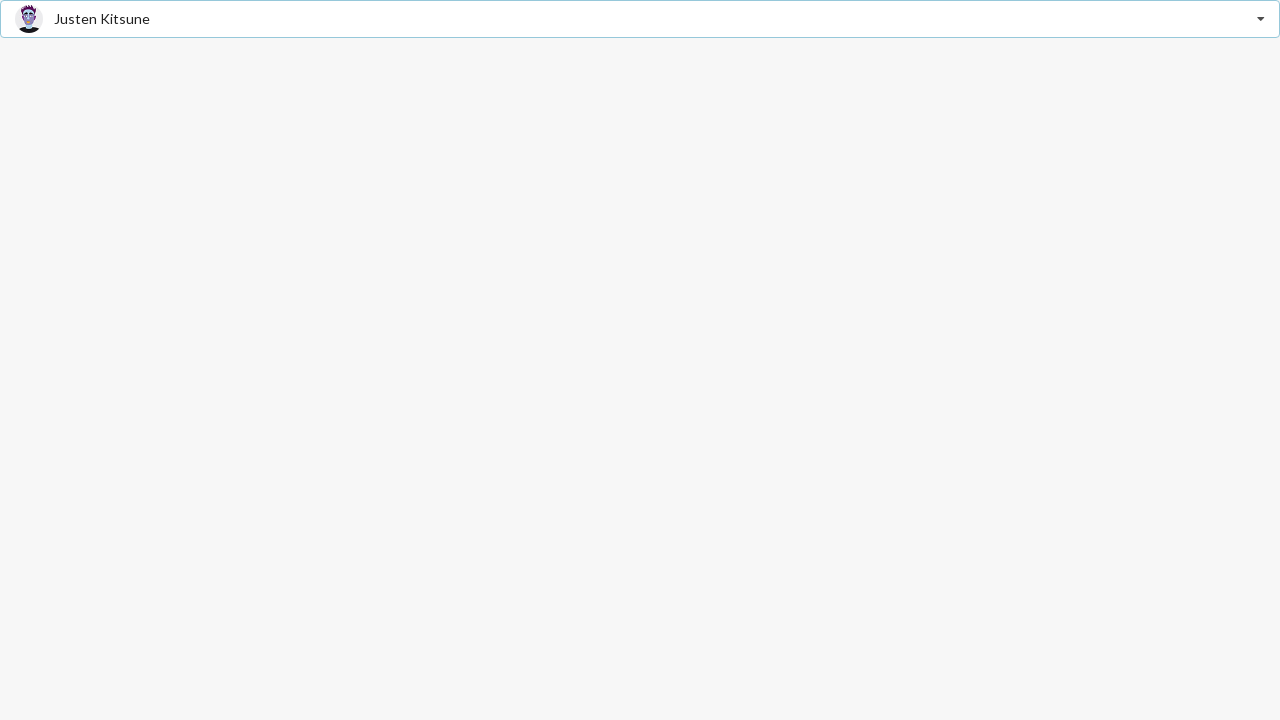

Clicked dropdown icon to open friend selection menu at (1261, 19) on i.dropdown.icon
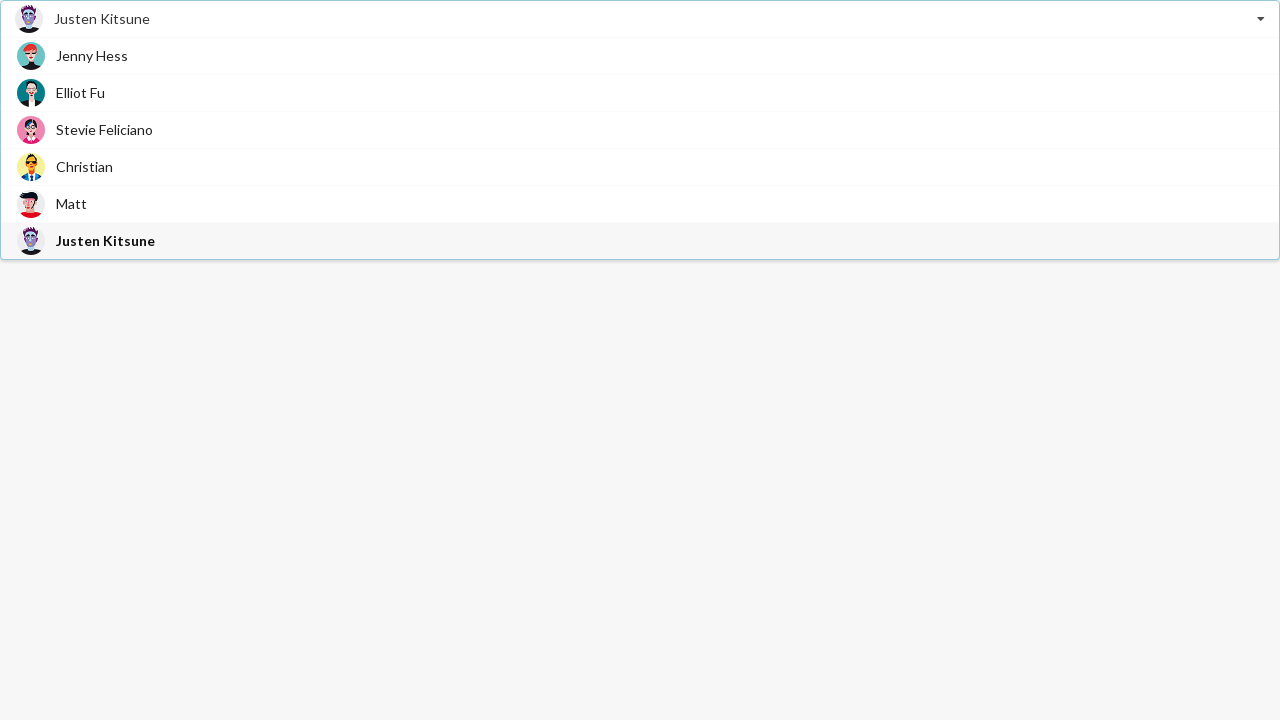

Selected 'Christian' from dropdown at (84, 166) on xpath=//div[@role='option']/span[text()='Christian']
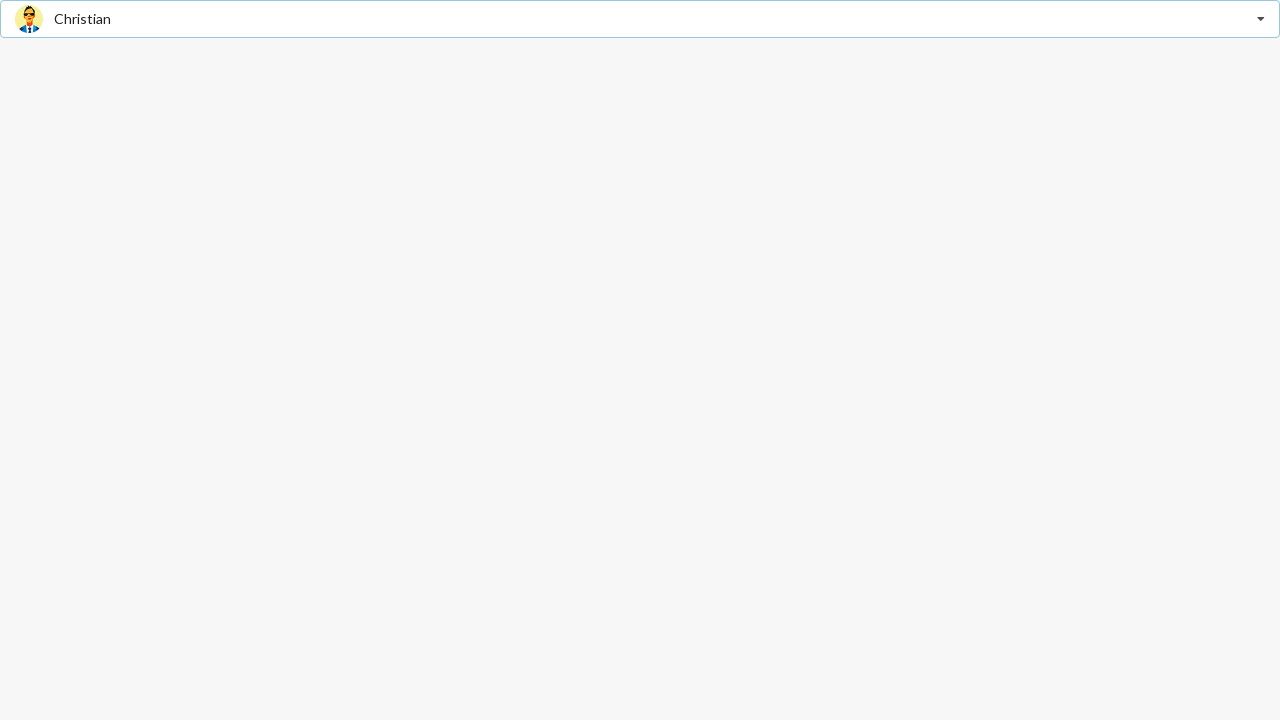

Clicked dropdown icon to open friend selection menu at (1261, 19) on i.dropdown.icon
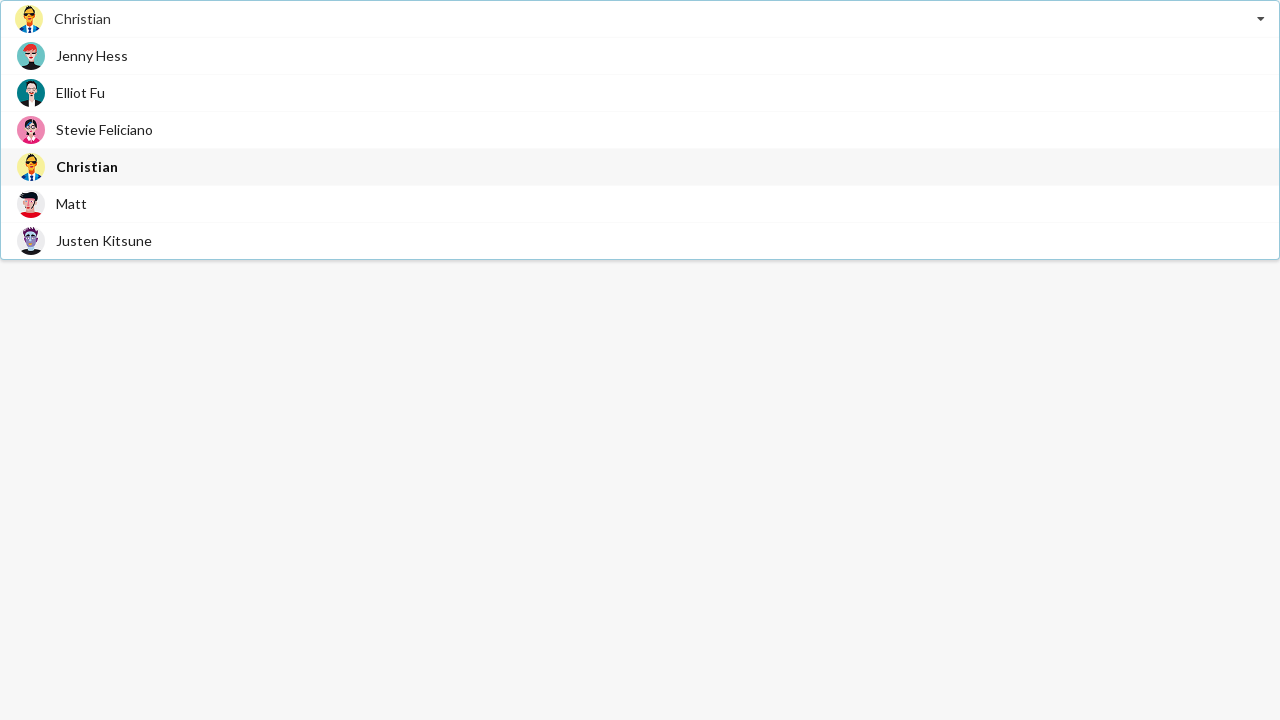

Selected 'Elliot Fu' from dropdown at (80, 92) on xpath=//div[@role='option']/span[text()='Elliot Fu']
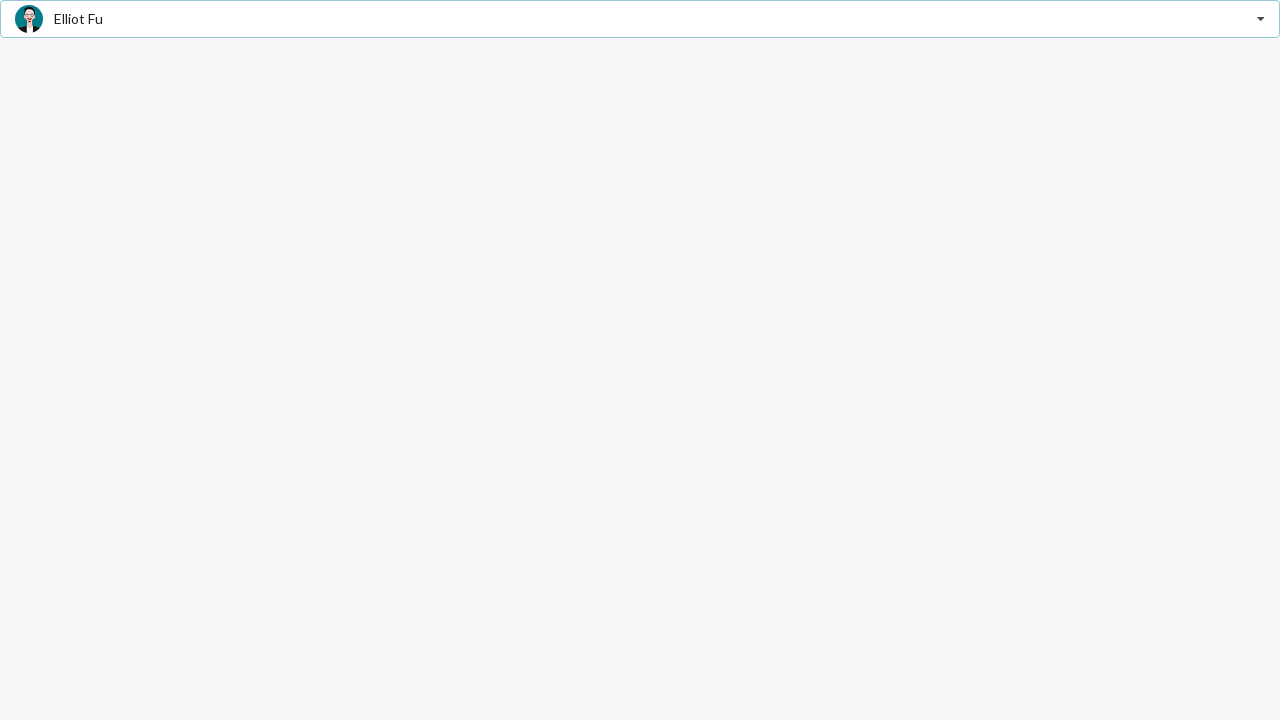

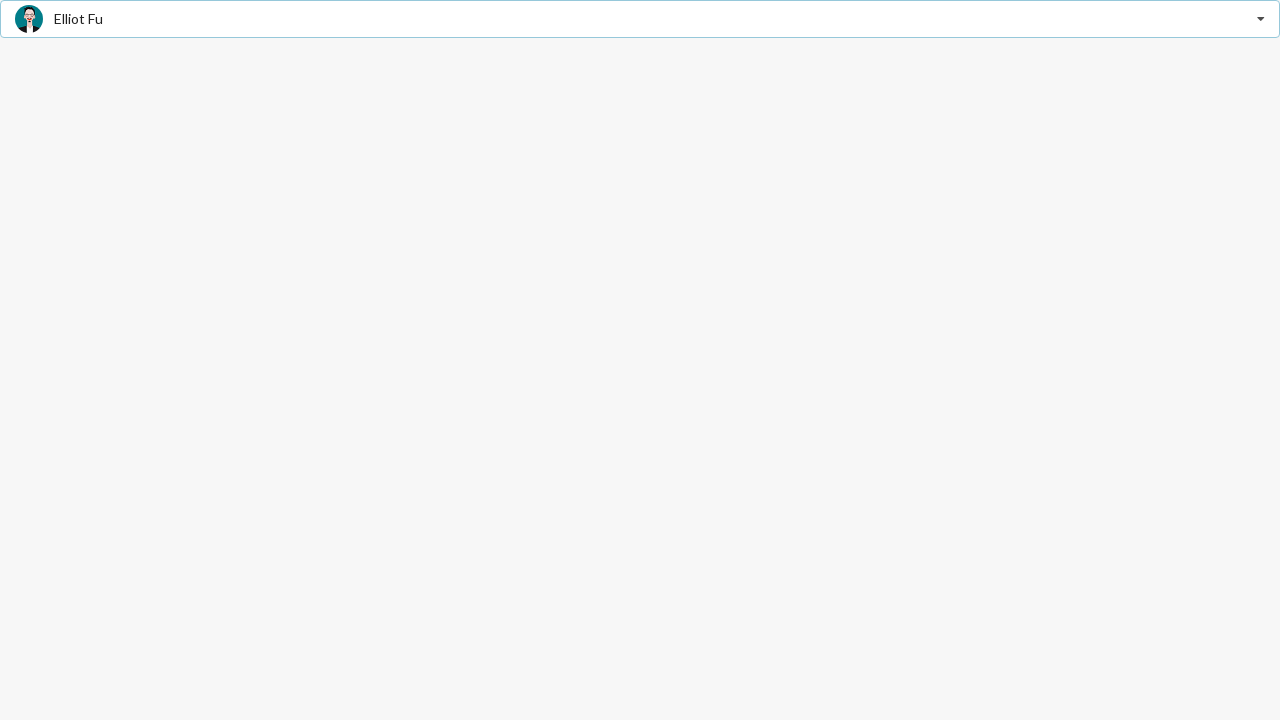